Tests the search functionality on Python.org by entering a search query and verifying results are displayed

Starting URL: http://www.python.org

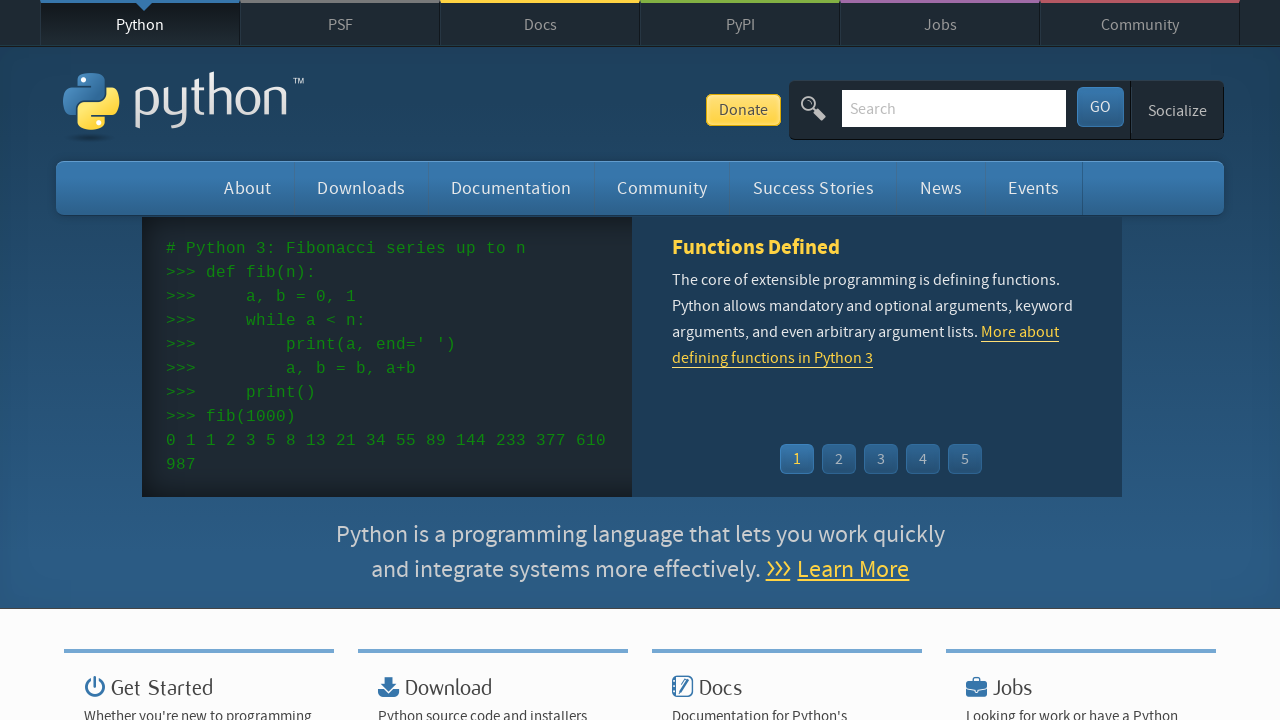

Verified page title contains 'Python'
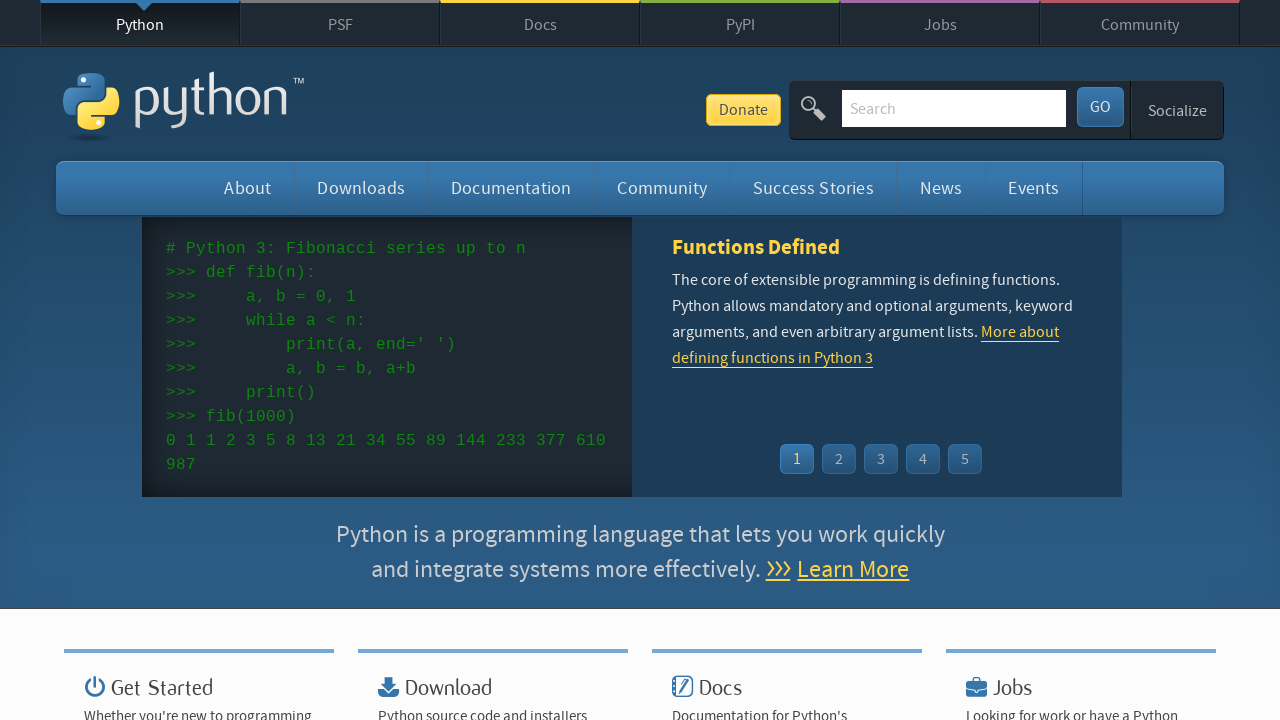

Filled search field with 'pycon' on input[name='q']
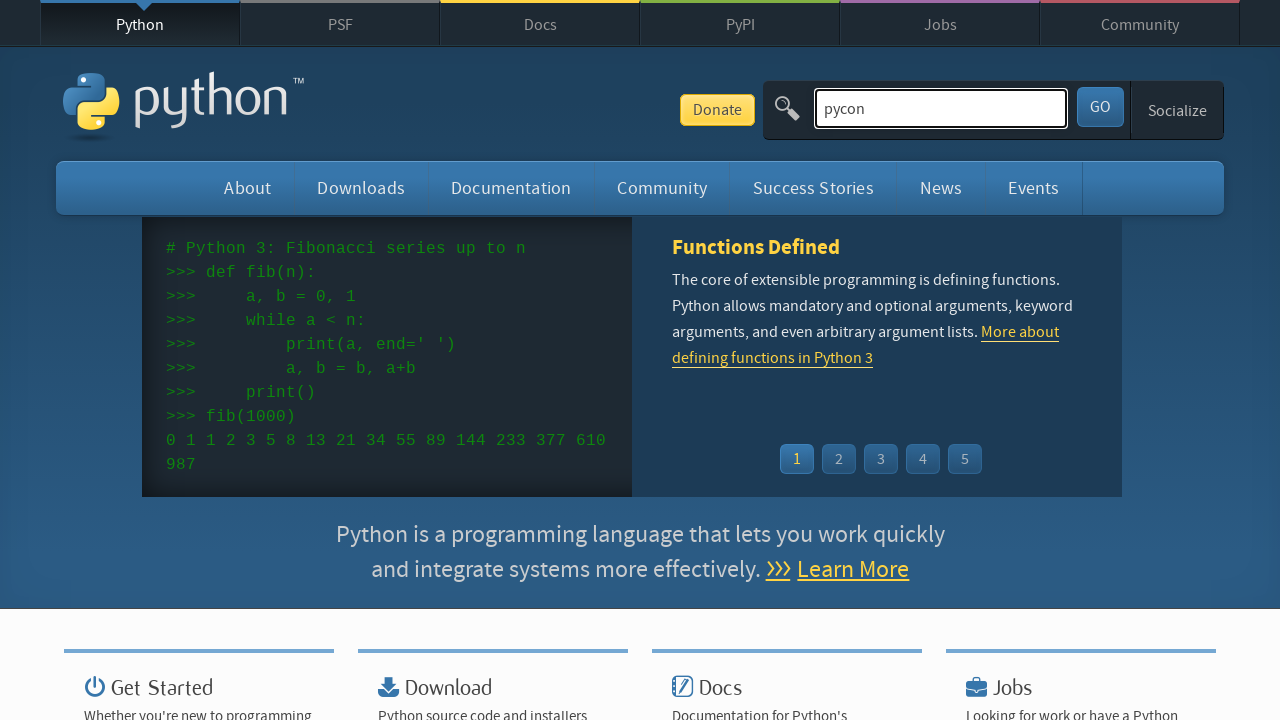

Pressed Enter to submit search query on input[name='q']
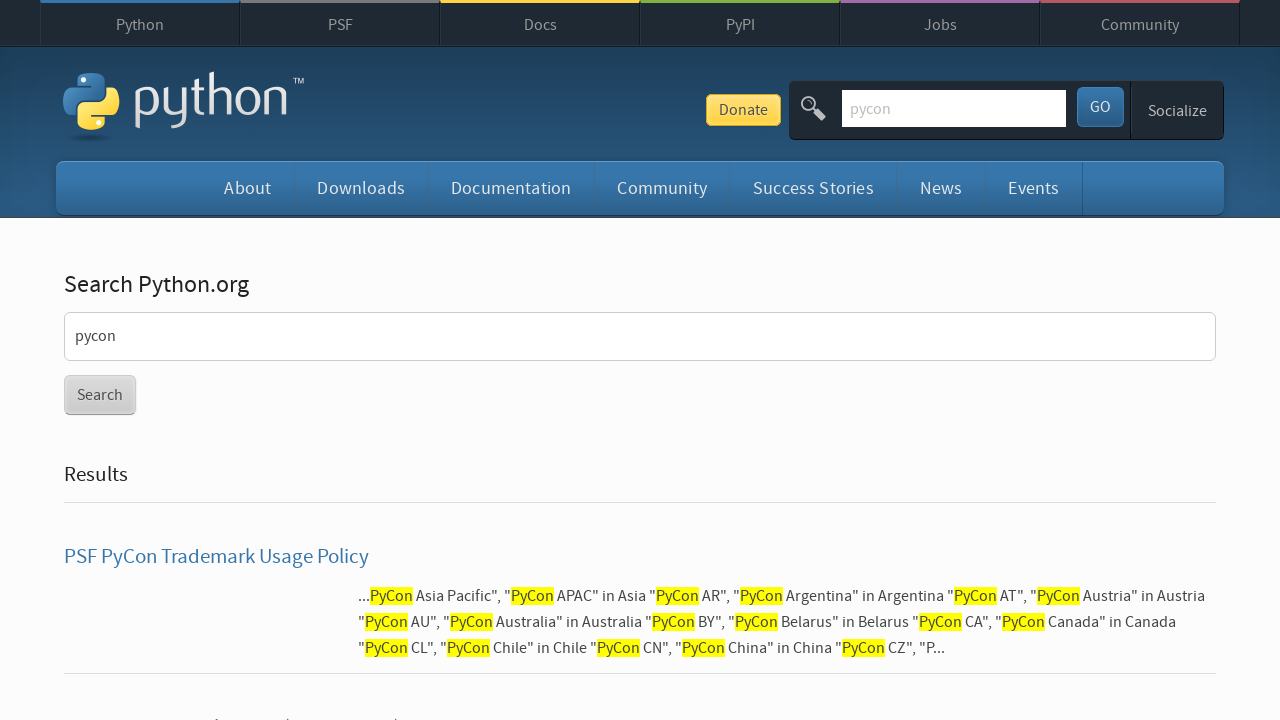

Waited for network idle after search submission
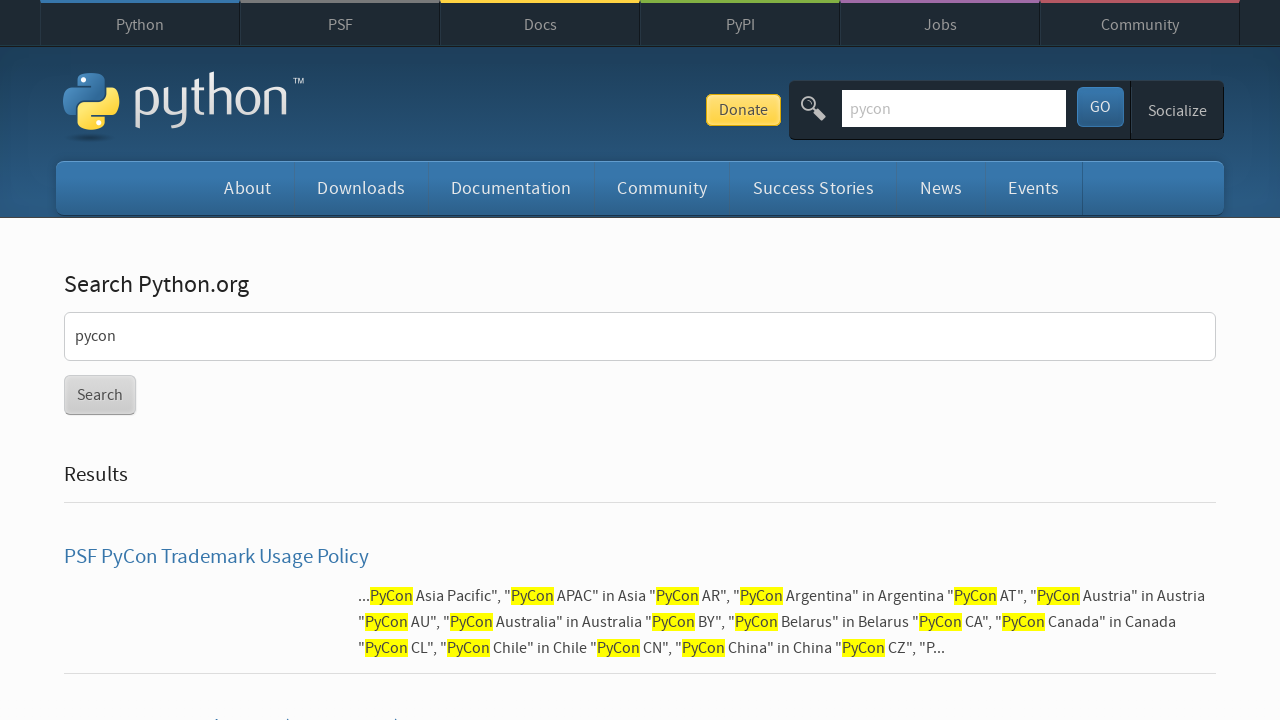

Verified search results are displayed (no 'No results found' message)
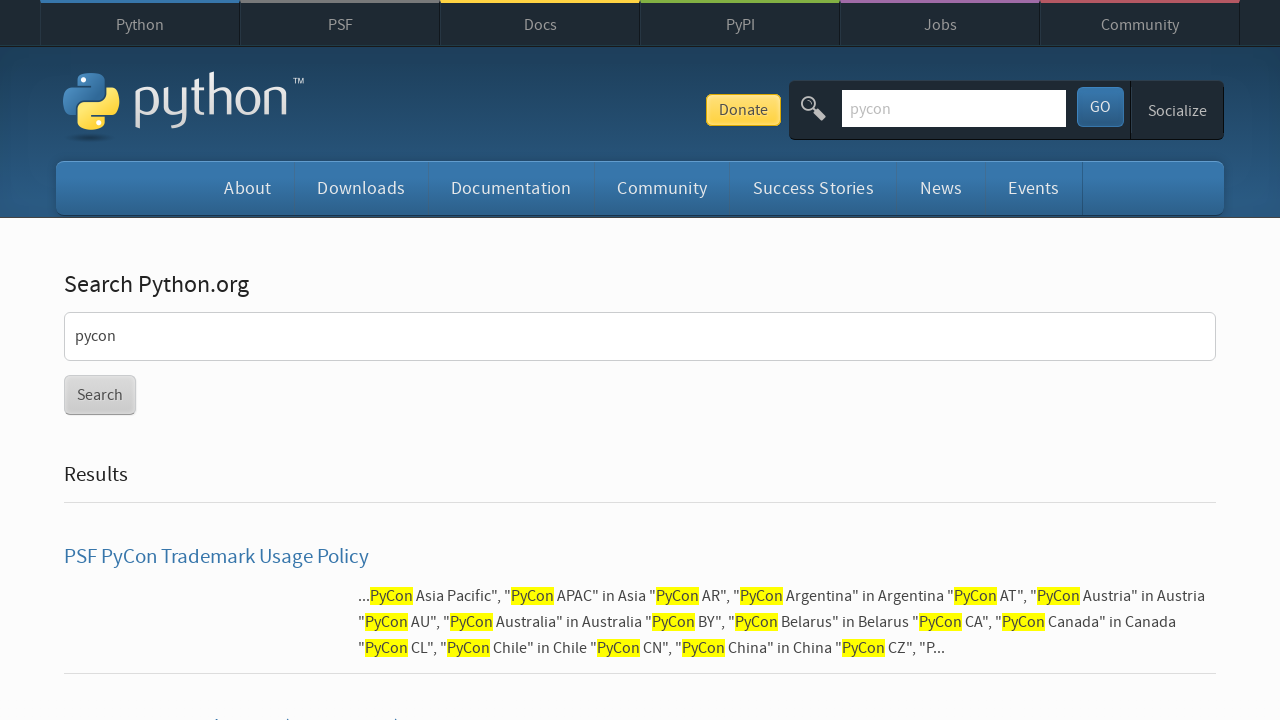

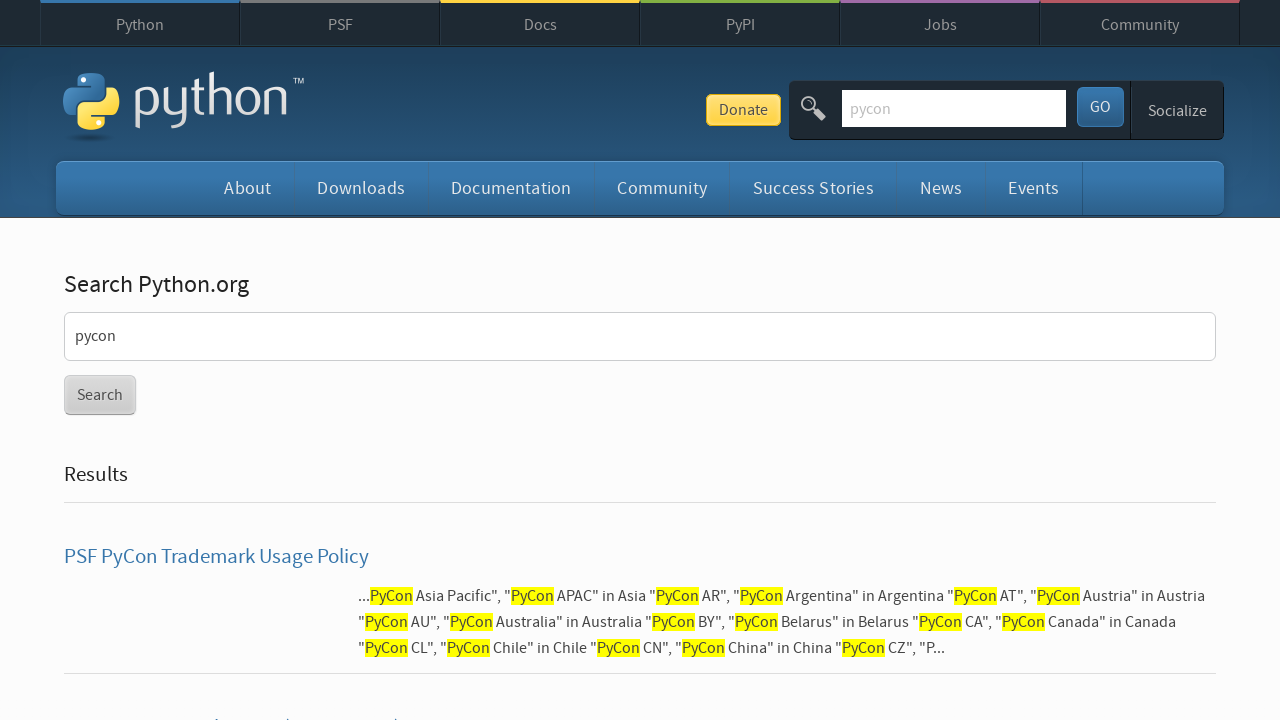